Gets page title and refreshes the page

Starting URL: https://www.walla.co.il

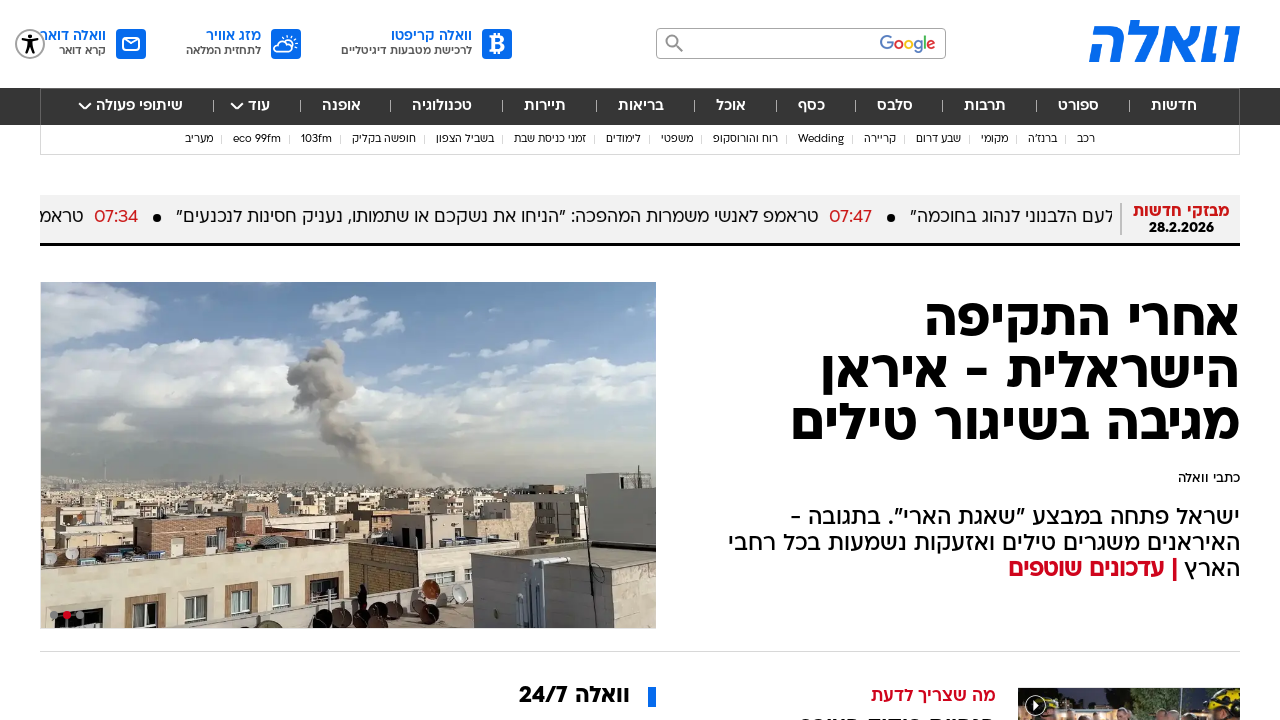

Retrieved page title from walla.co.il
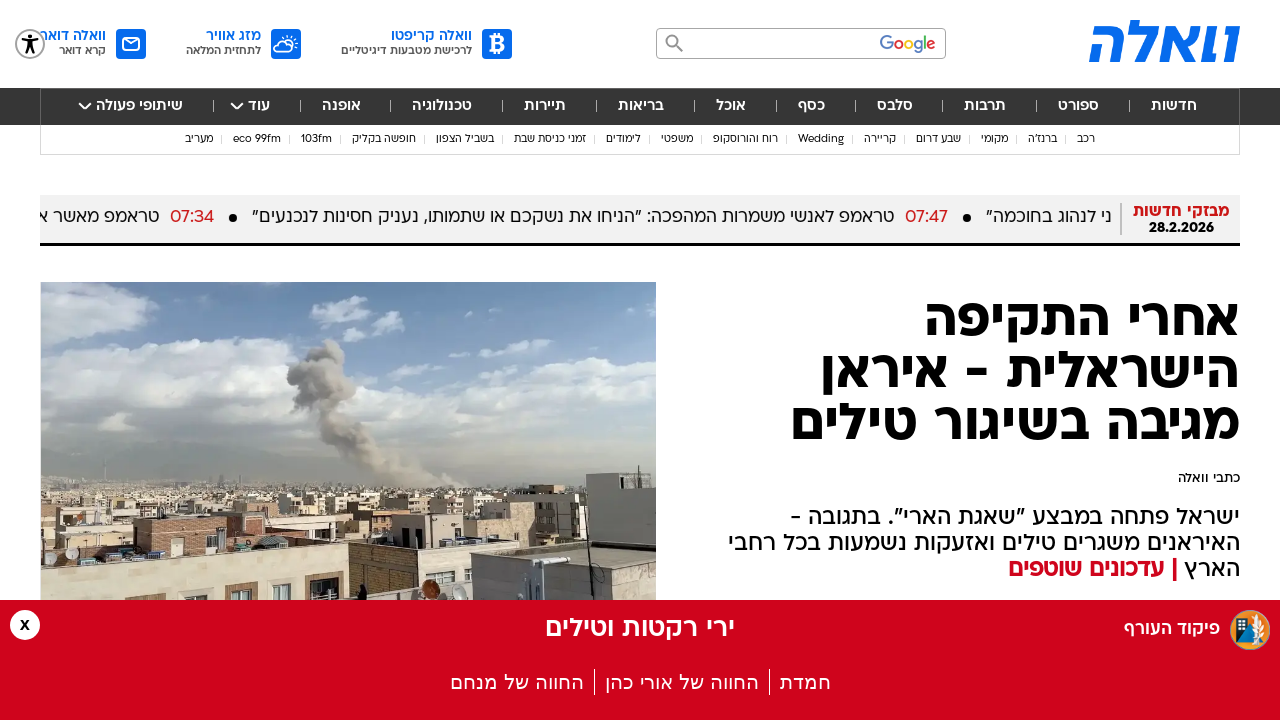

Refreshed the page
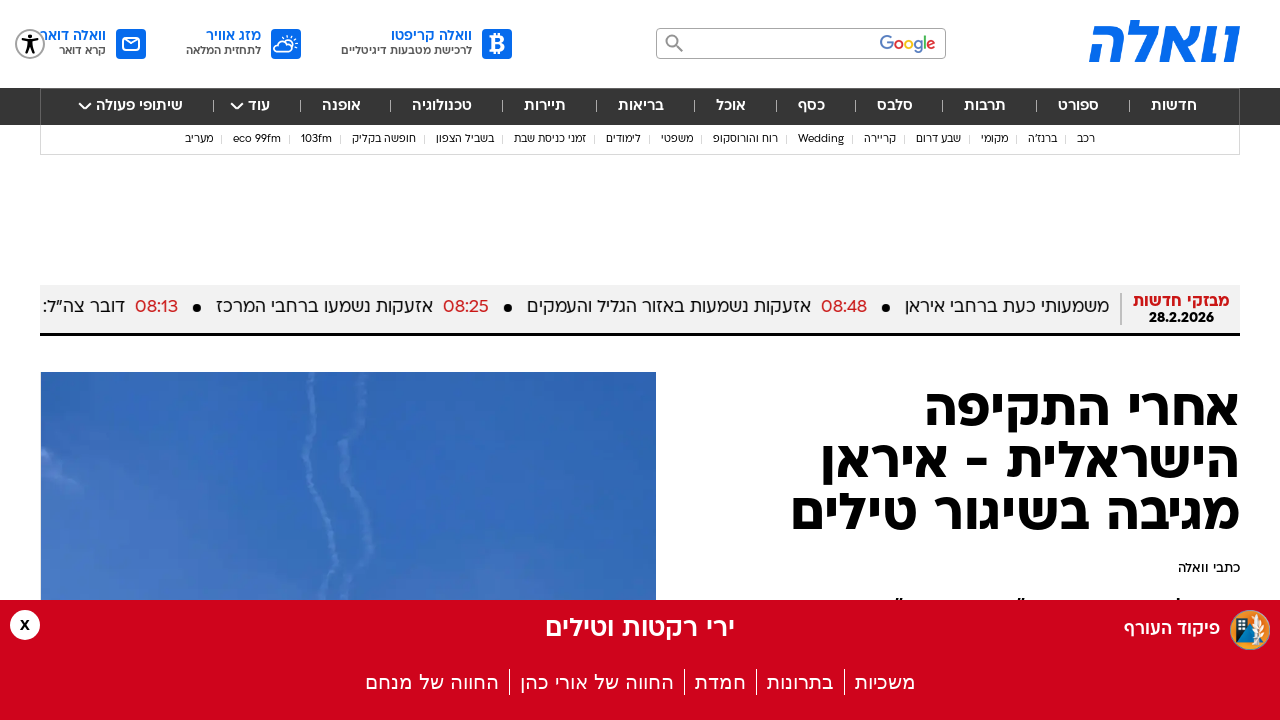

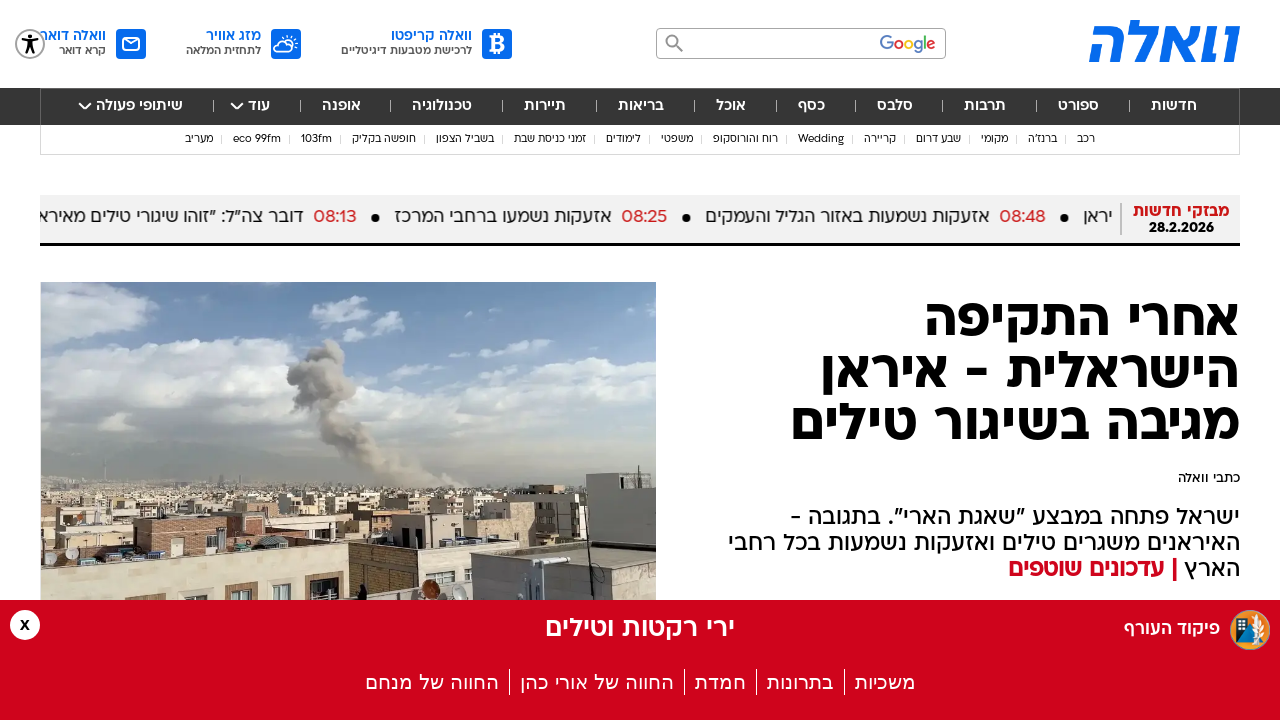